Tests checking if an alert exists by clicking a button that triggers a confirmation alert and accepting it

Starting URL: https://www.automationtestinginsider.com/2019/08/textarea-textarea-element-defines-multi.html

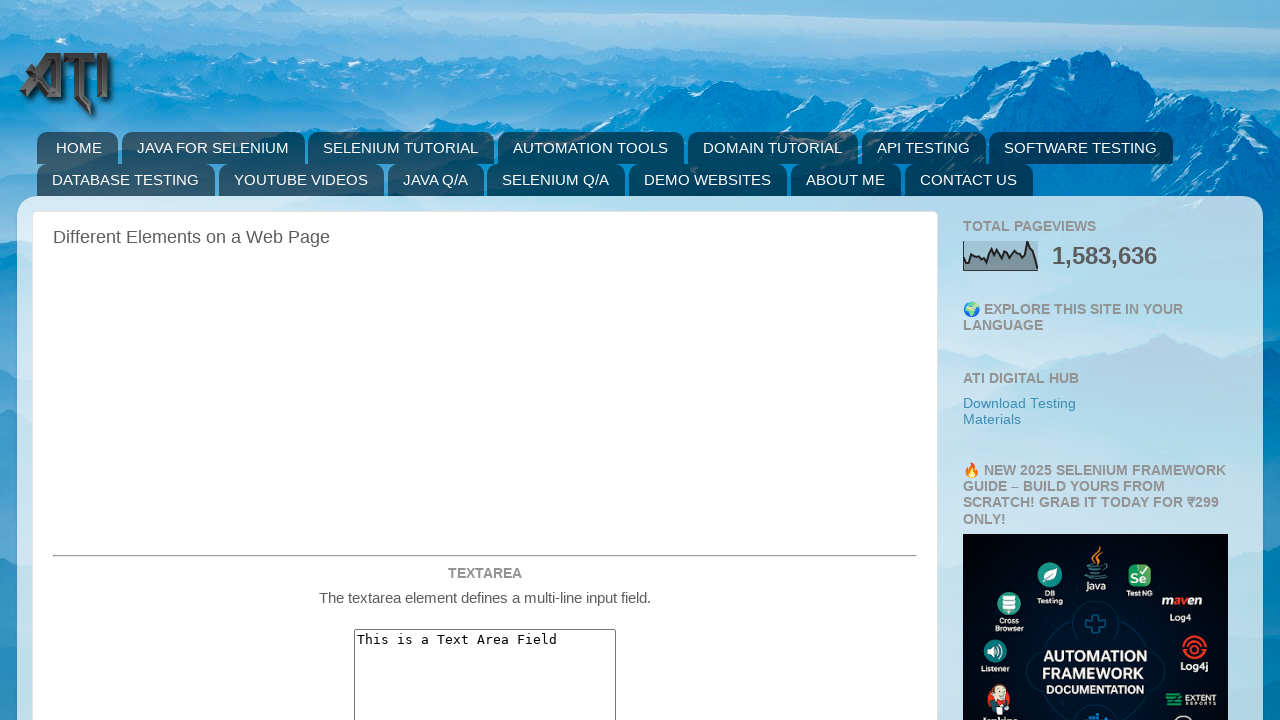

Set up dialog handler to automatically accept confirmation alerts
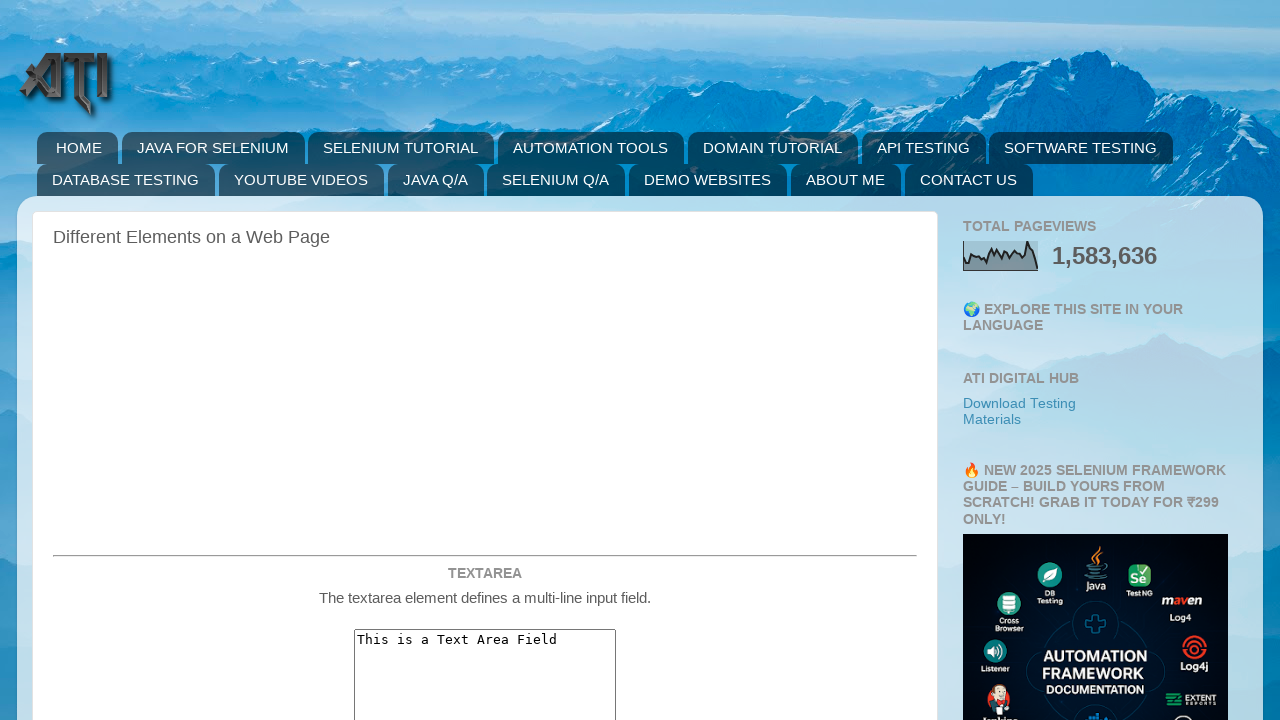

Clicked the confirmation alert button at (485, 360) on #confirmationAlert
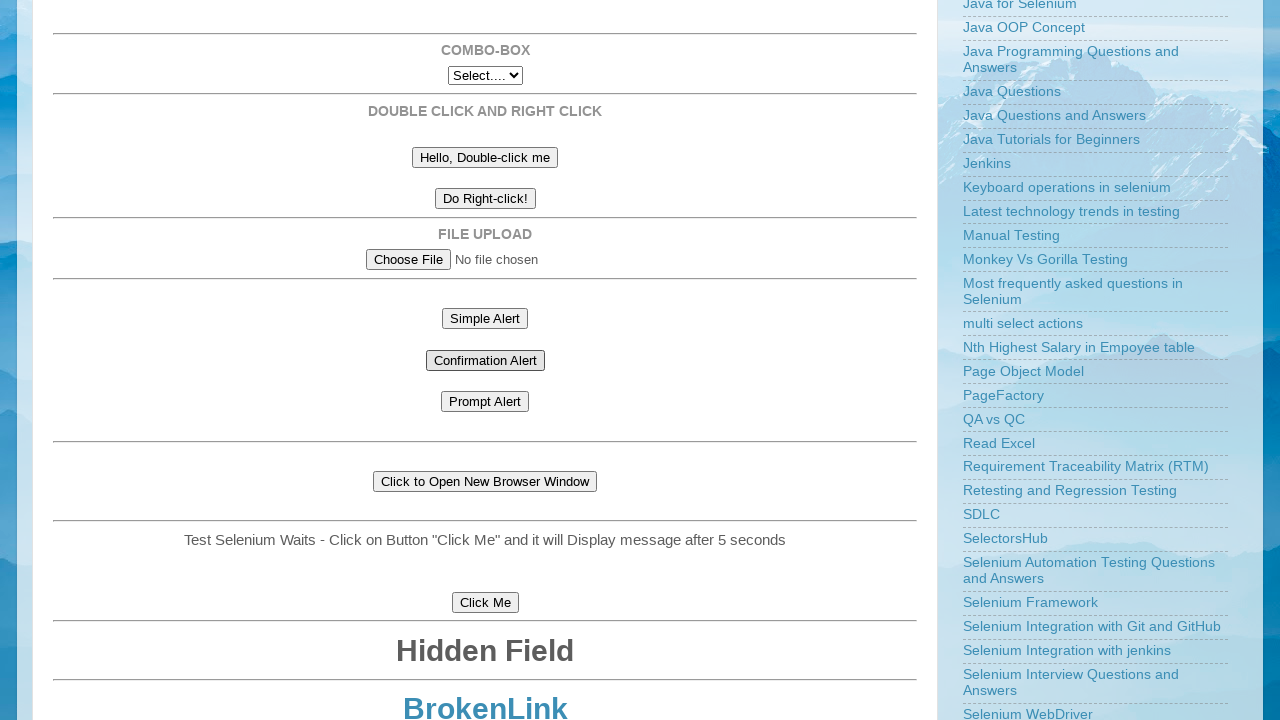

Waited for alert to be processed
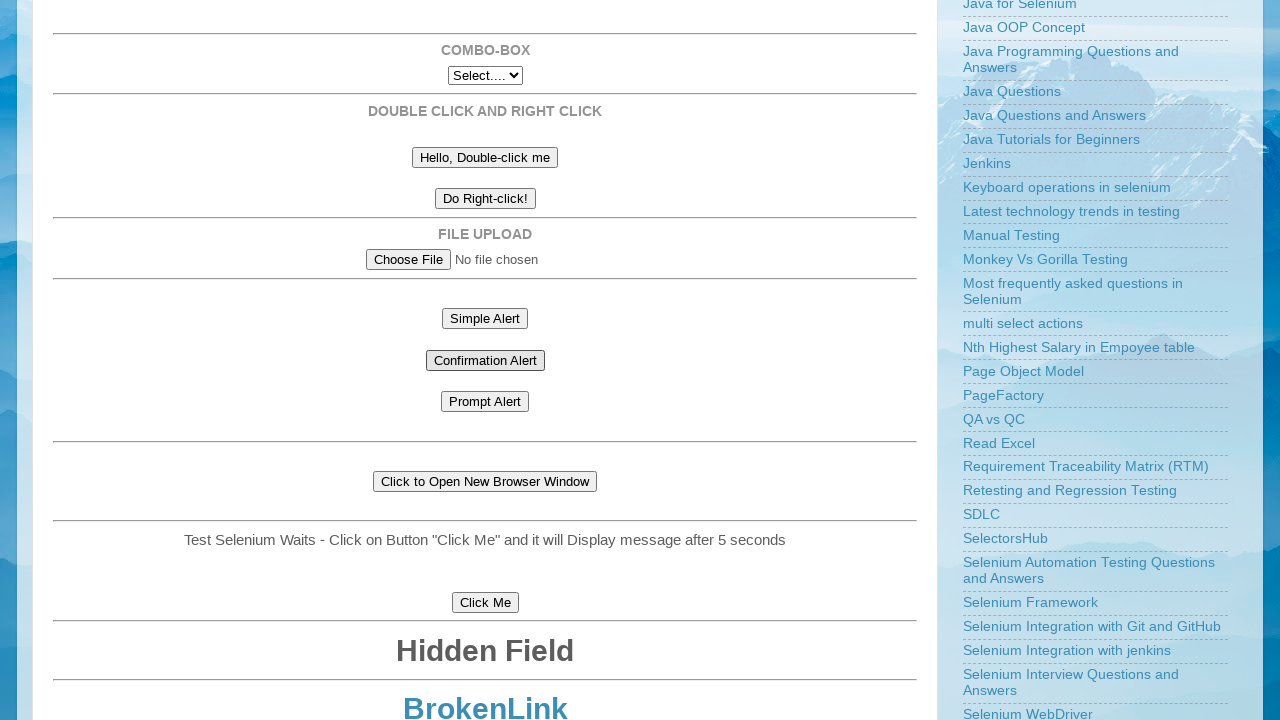

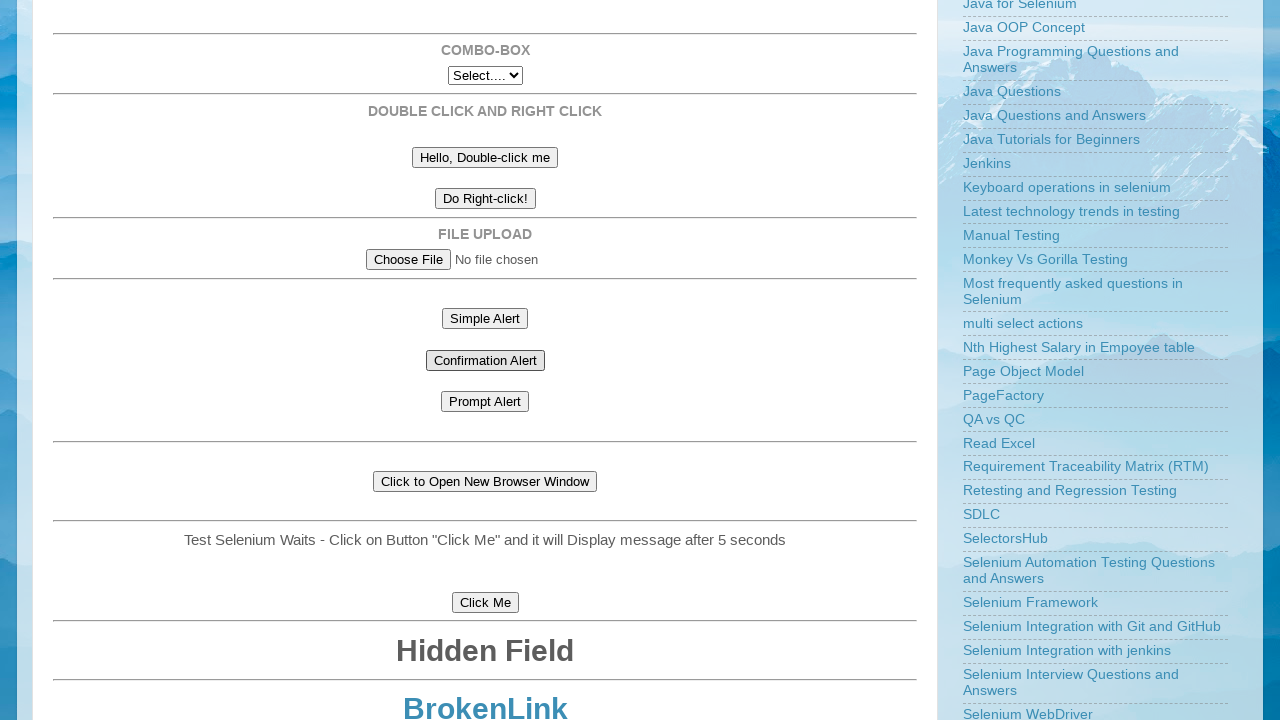